Tests double-click functionality on W3Schools demo page by entering text in field1 and double-clicking a button to copy it to field2

Starting URL: https://www.w3schools.com/tags/tryit.asp?filename=tryhtml5_ev_ondblclick3

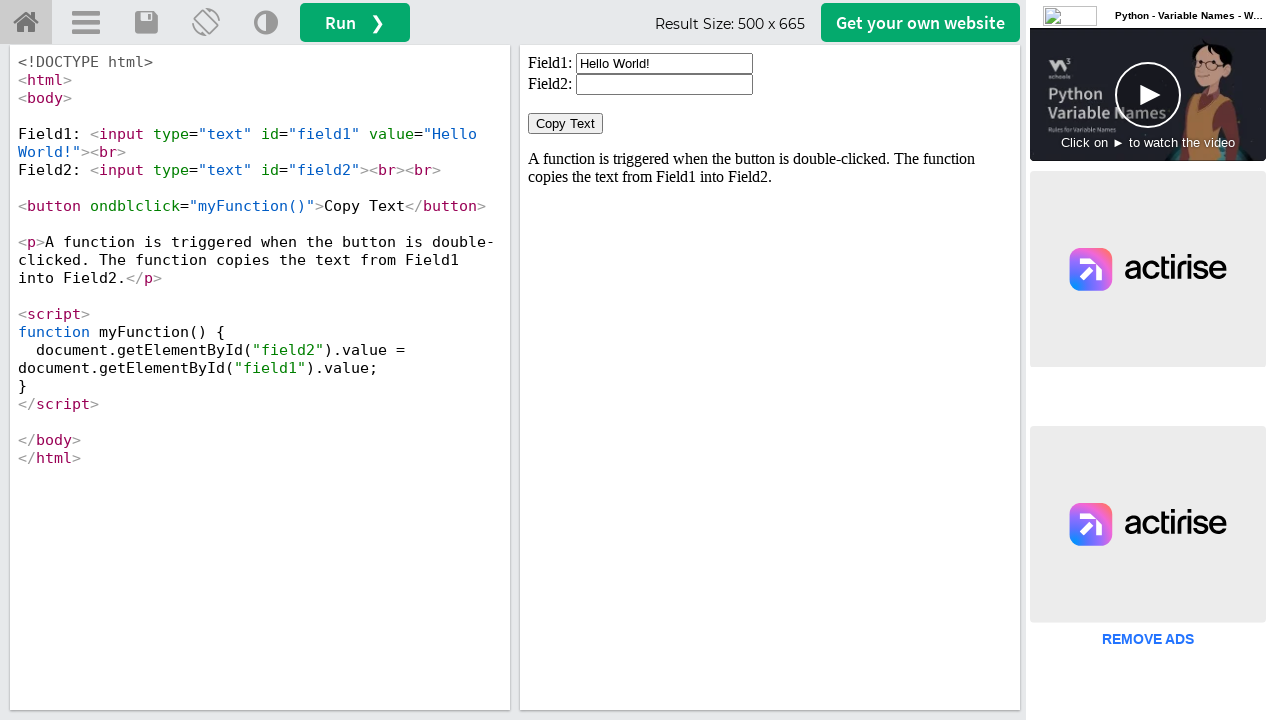

Located iframe containing the demo
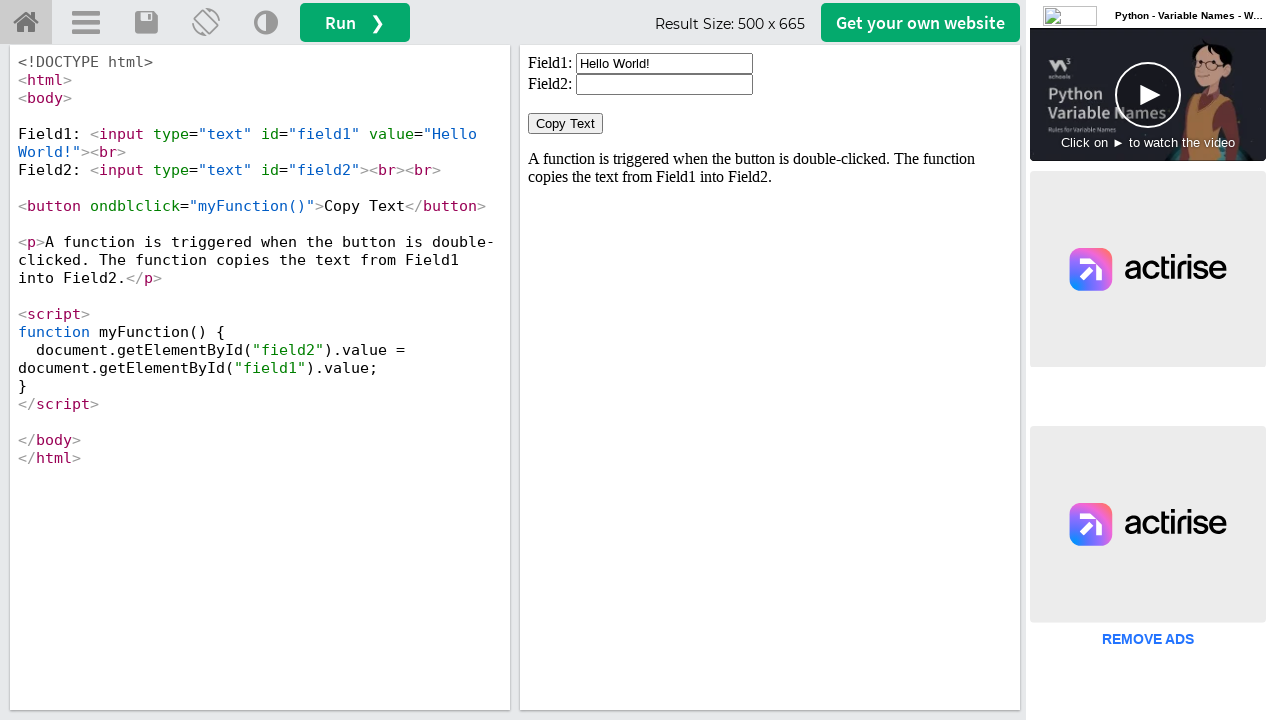

Cleared field1 on iframe#iframeResult >> nth=0 >> internal:control=enter-frame >> input#field1
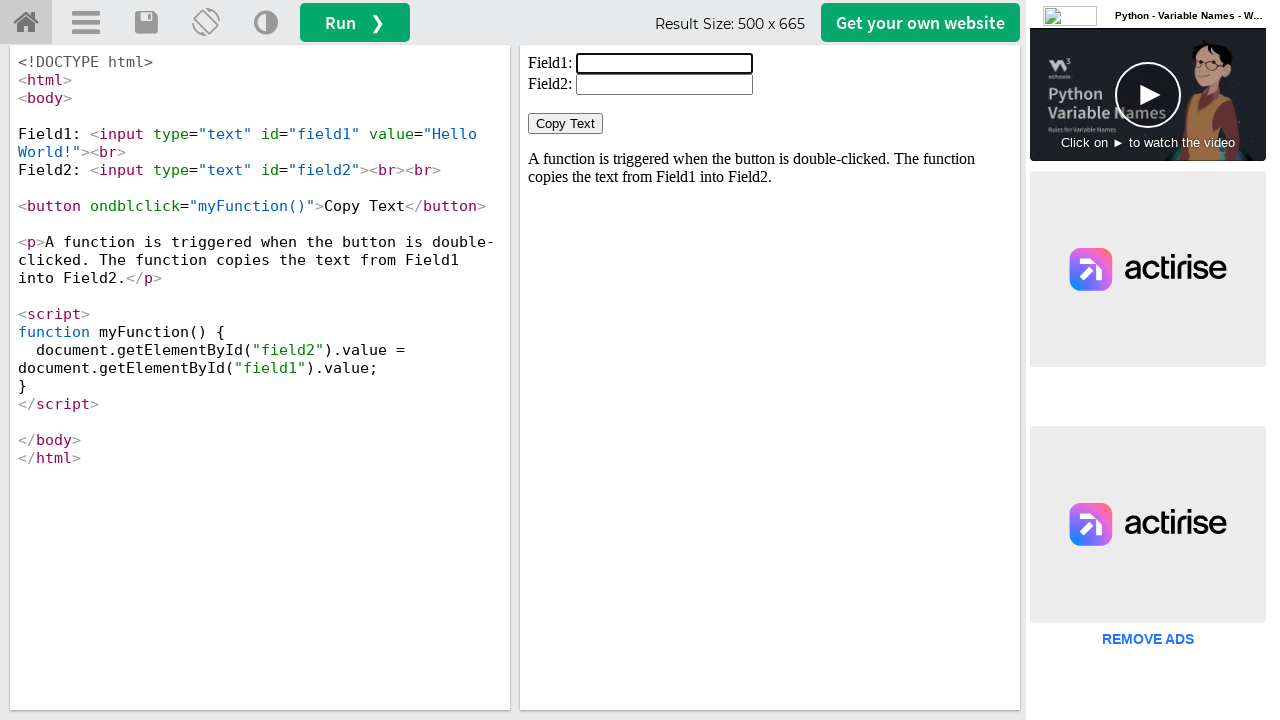

Filled field1 with 'Welcome' on iframe#iframeResult >> nth=0 >> internal:control=enter-frame >> input#field1
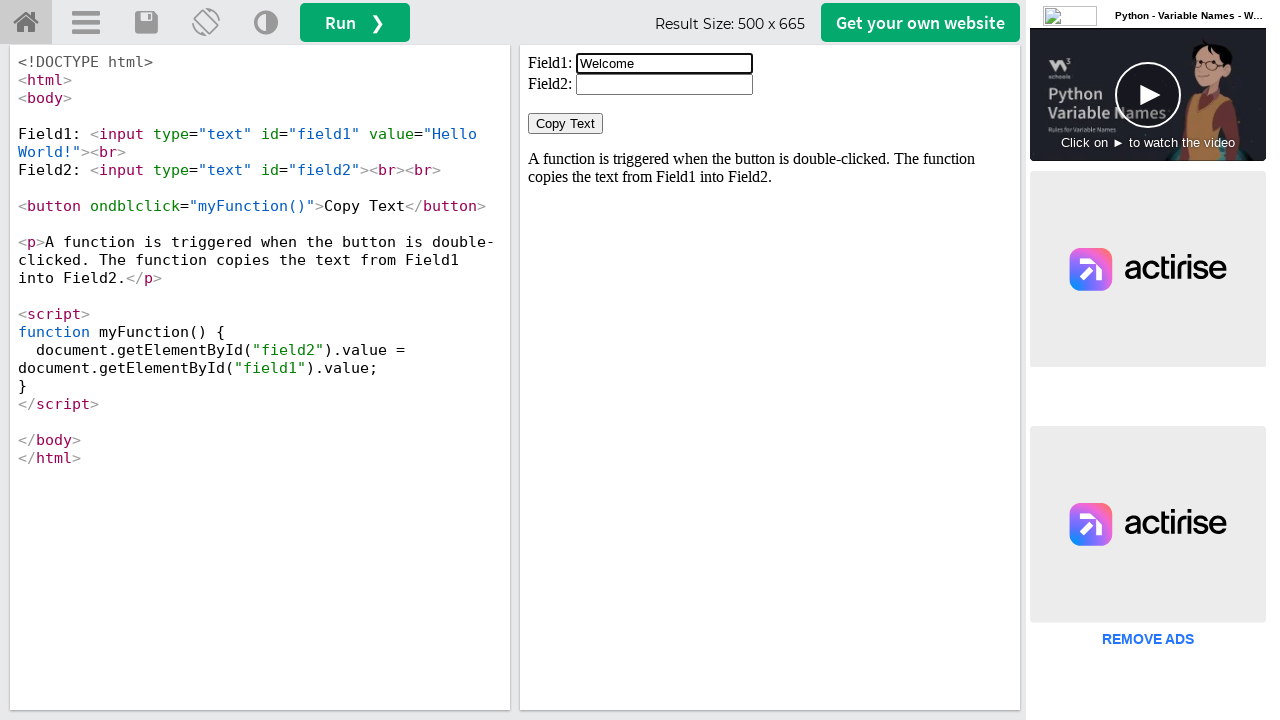

Double-clicked the Copy Text button at (566, 124) on iframe#iframeResult >> nth=0 >> internal:control=enter-frame >> button:has-text(
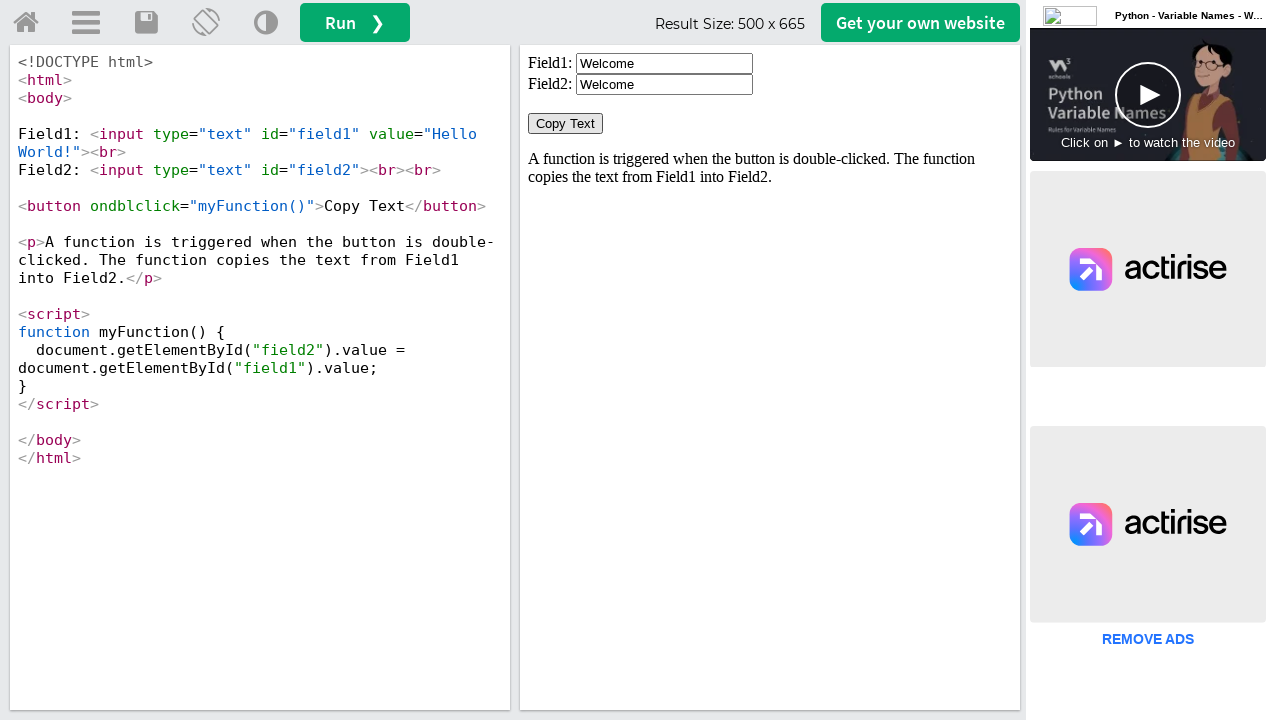

Retrieved value from field2
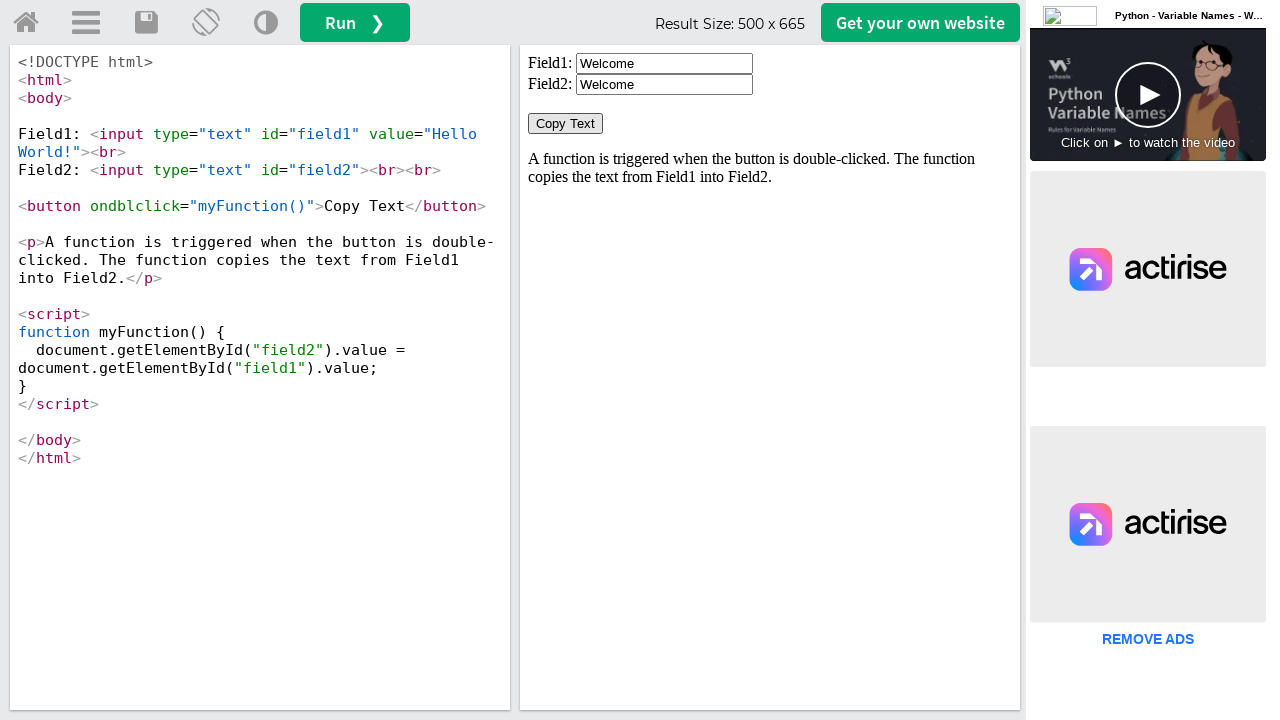

Assertion passed: field2 contains 'Welcome'
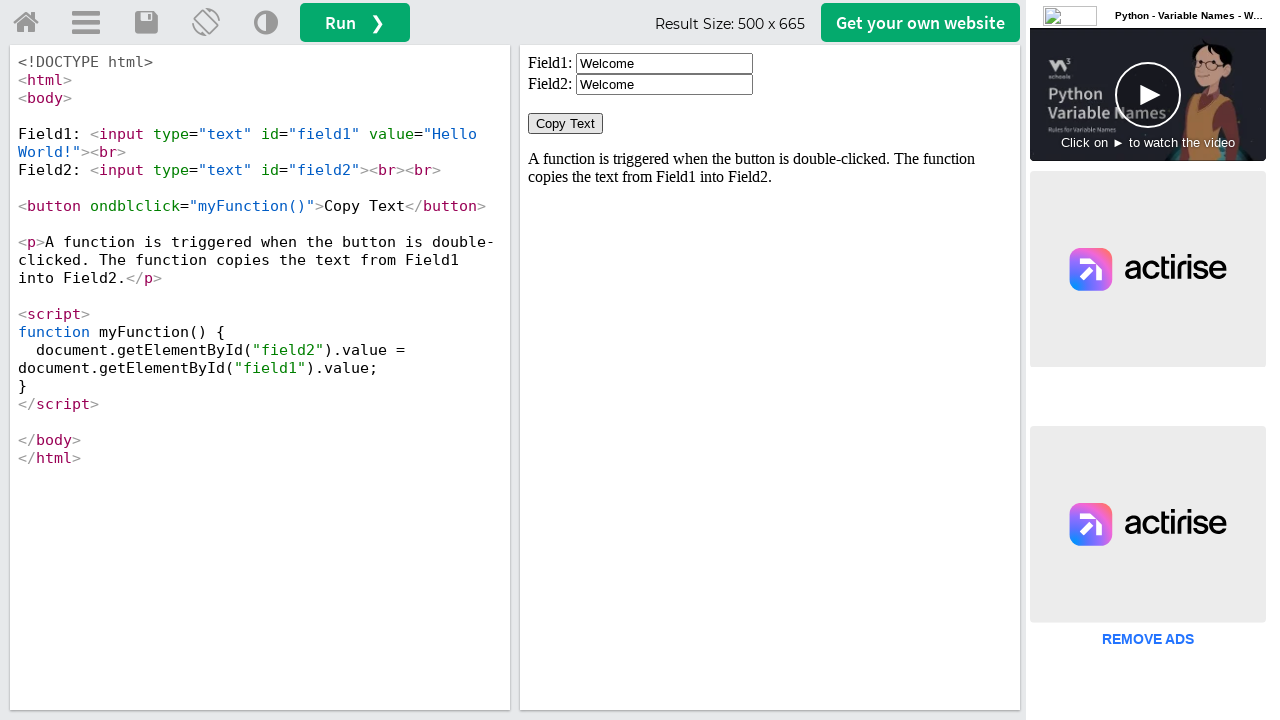

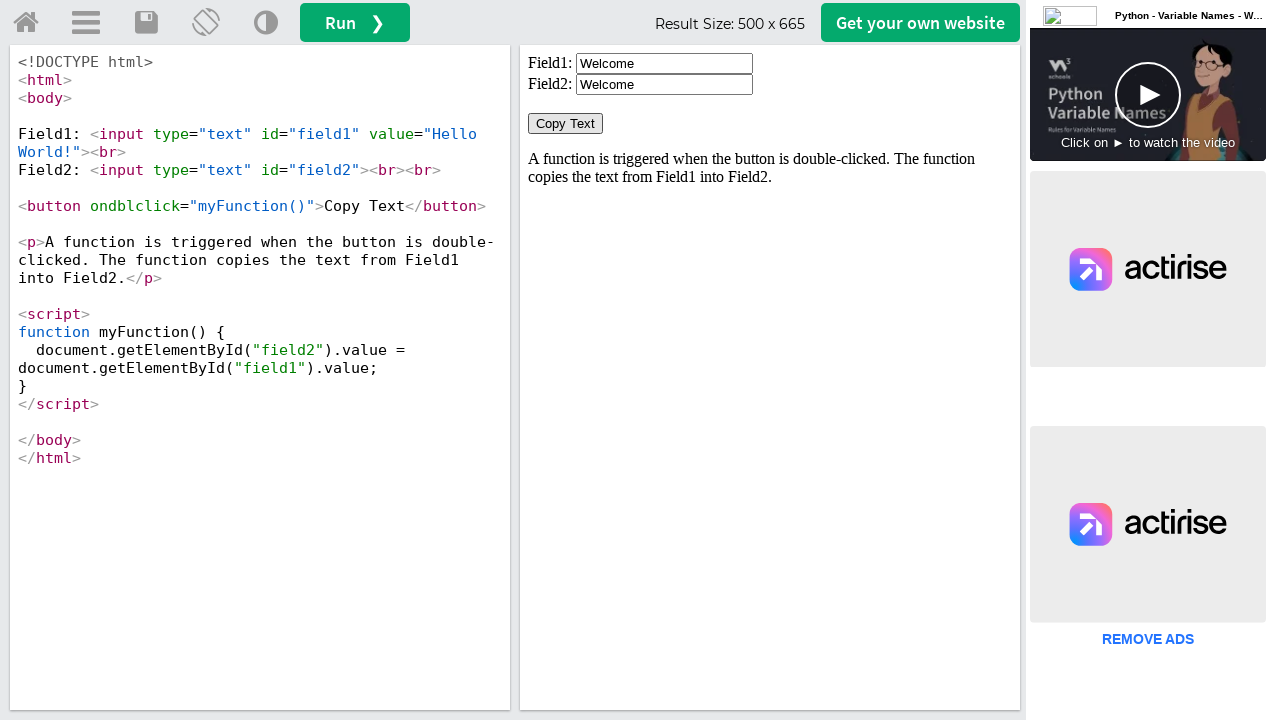